Tests form filling functionality by clicking a specific link, then filling out a multi-field form with personal information (first name, last name, city, country) and submitting it.

Starting URL: http://suninjuly.github.io/find_link_text

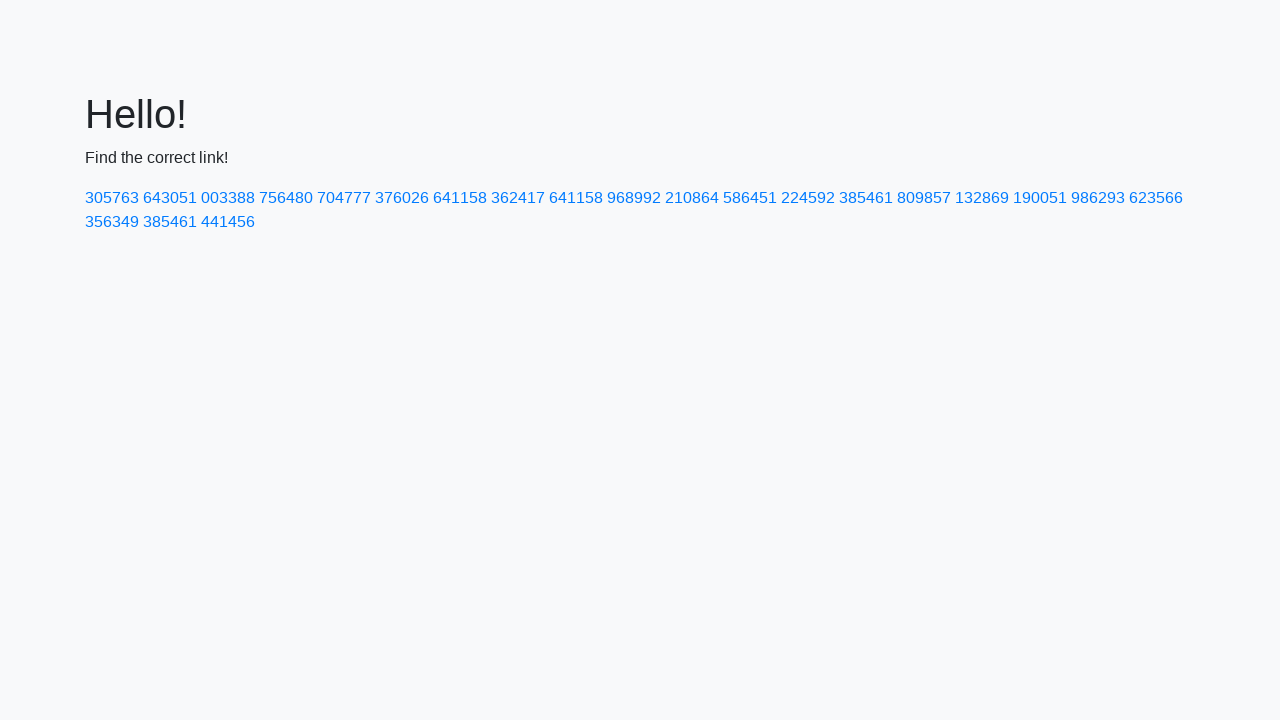

Navigated to http://suninjuly.github.io/find_link_text
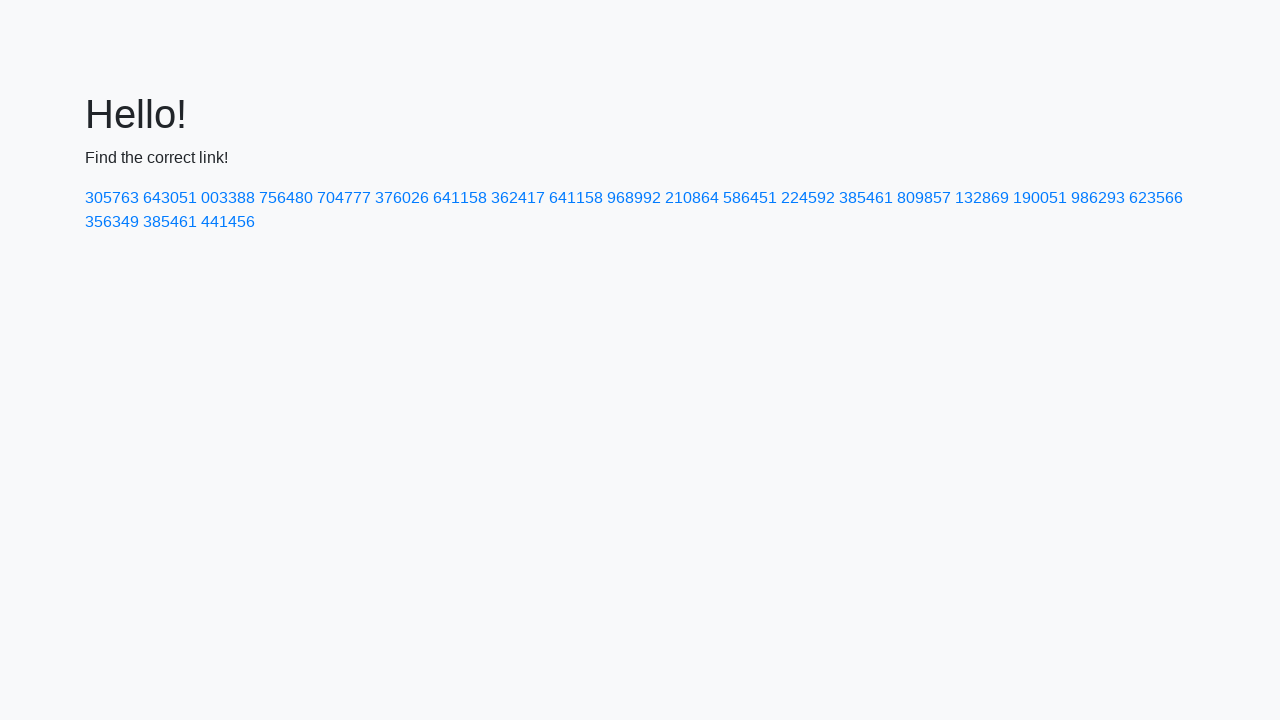

Clicked link with text '224592' at (808, 198) on text=224592
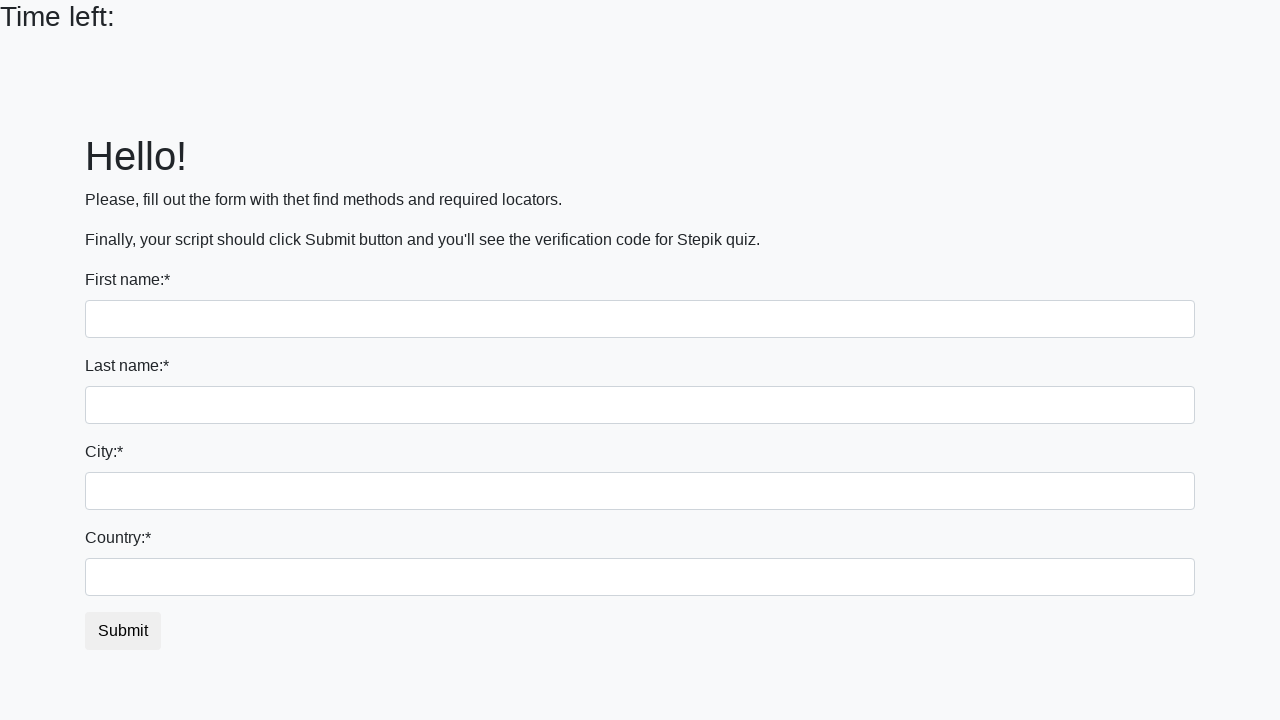

Filled first name field with 'Ivan' on input
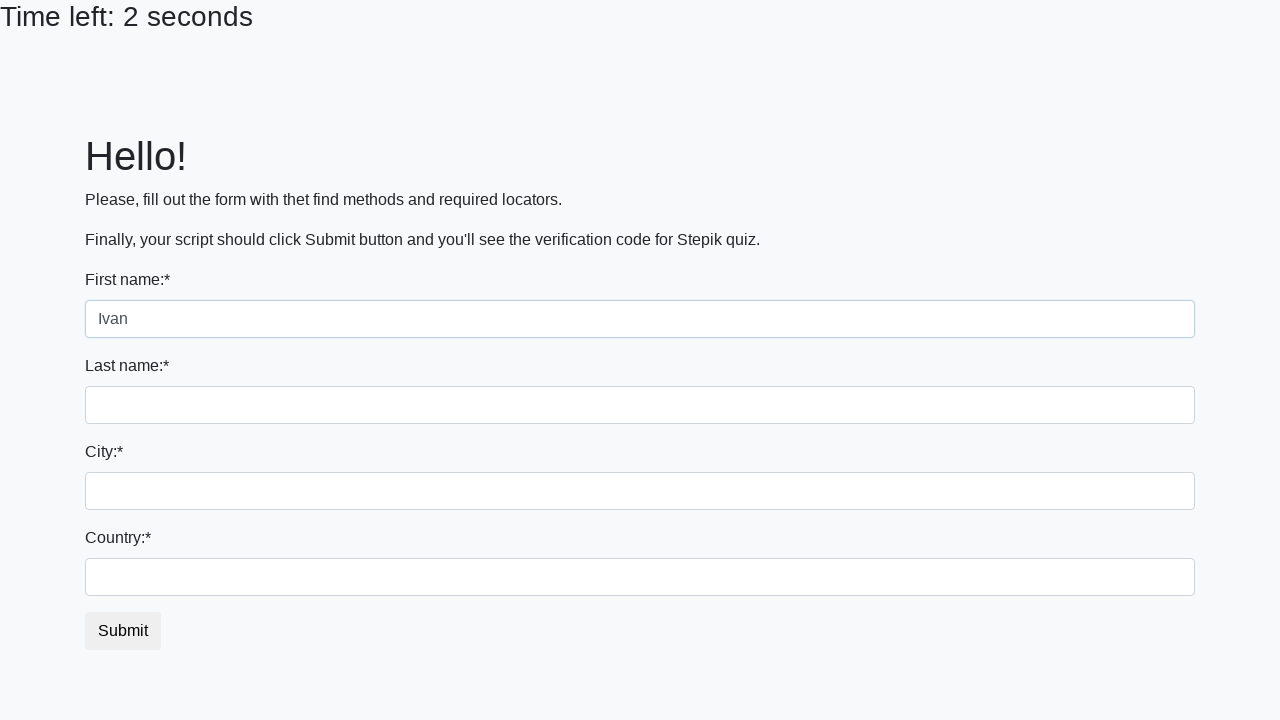

Filled last name field with 'Petrov' on input[name='last_name']
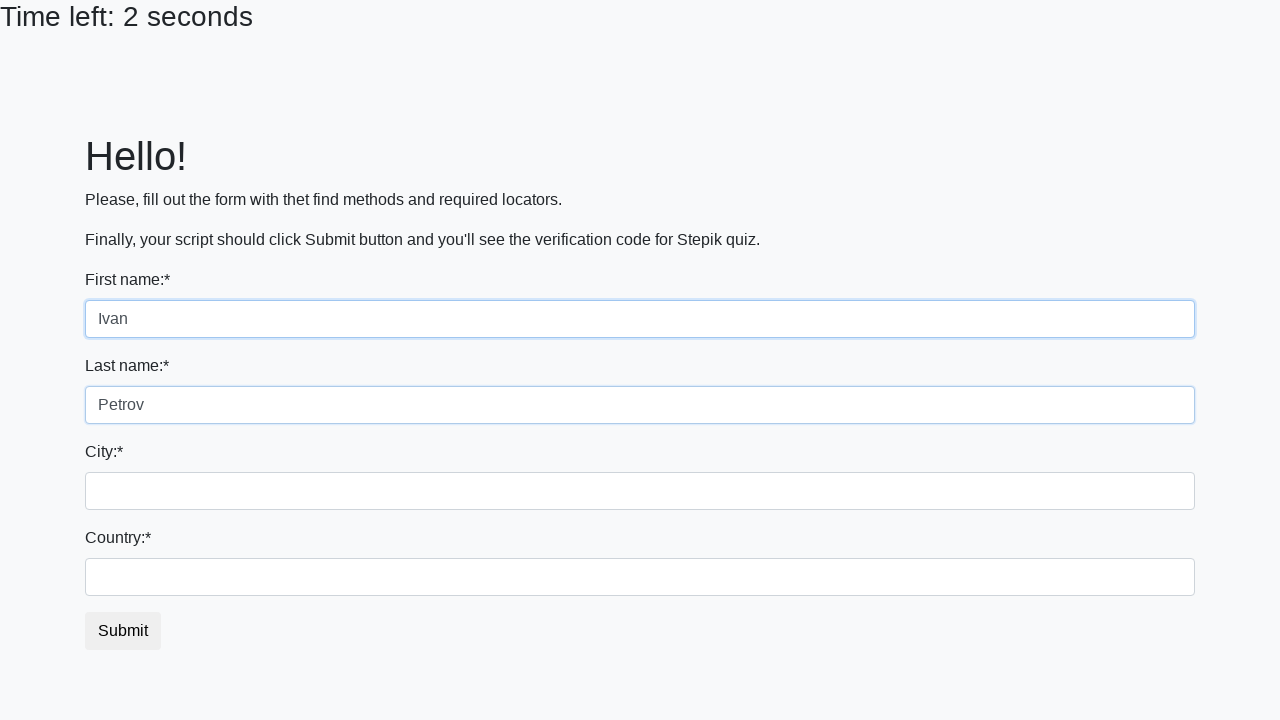

Filled city field with 'Smolensk' on .form-control.city
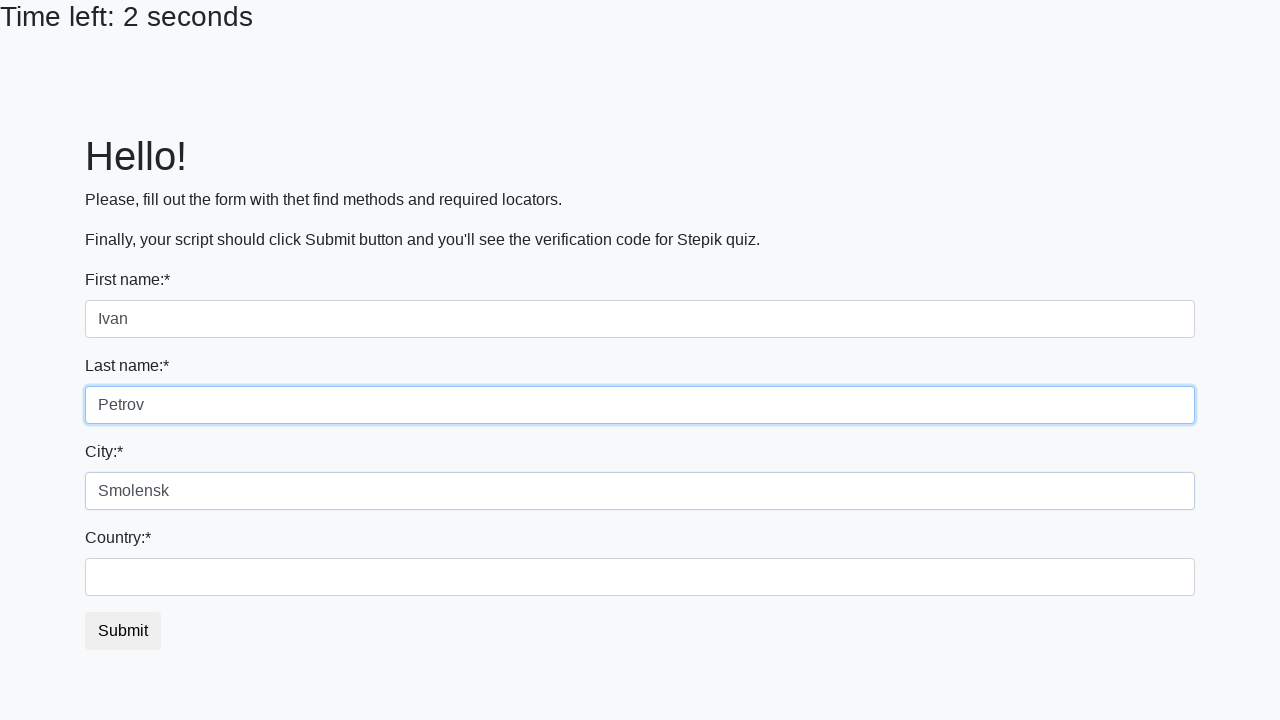

Filled country field with 'Russia' on #country
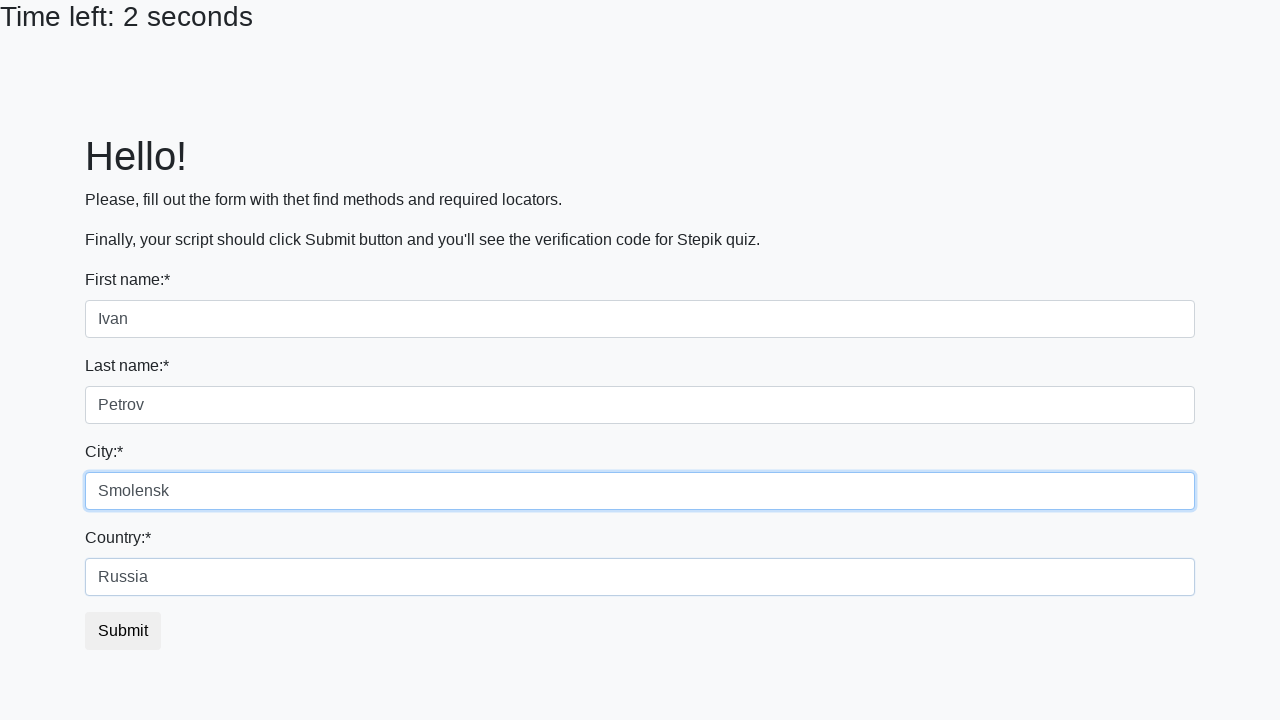

Clicked submit button to submit form at (123, 631) on button.btn
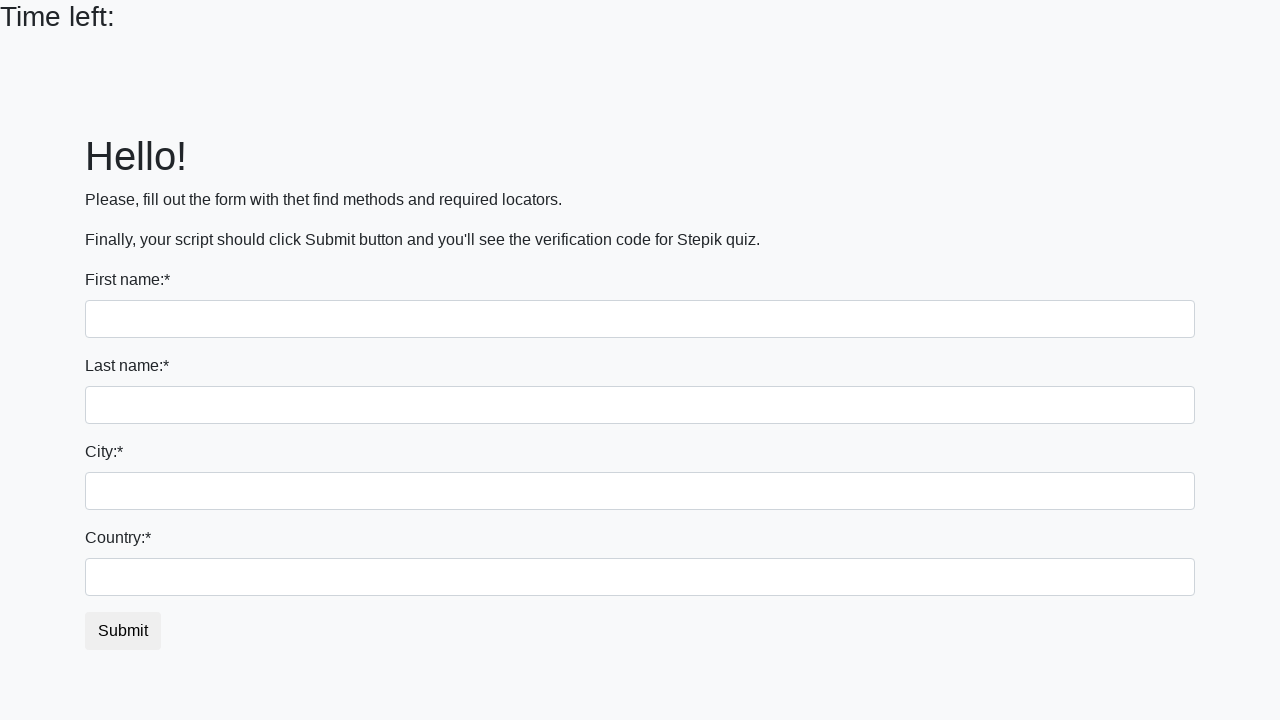

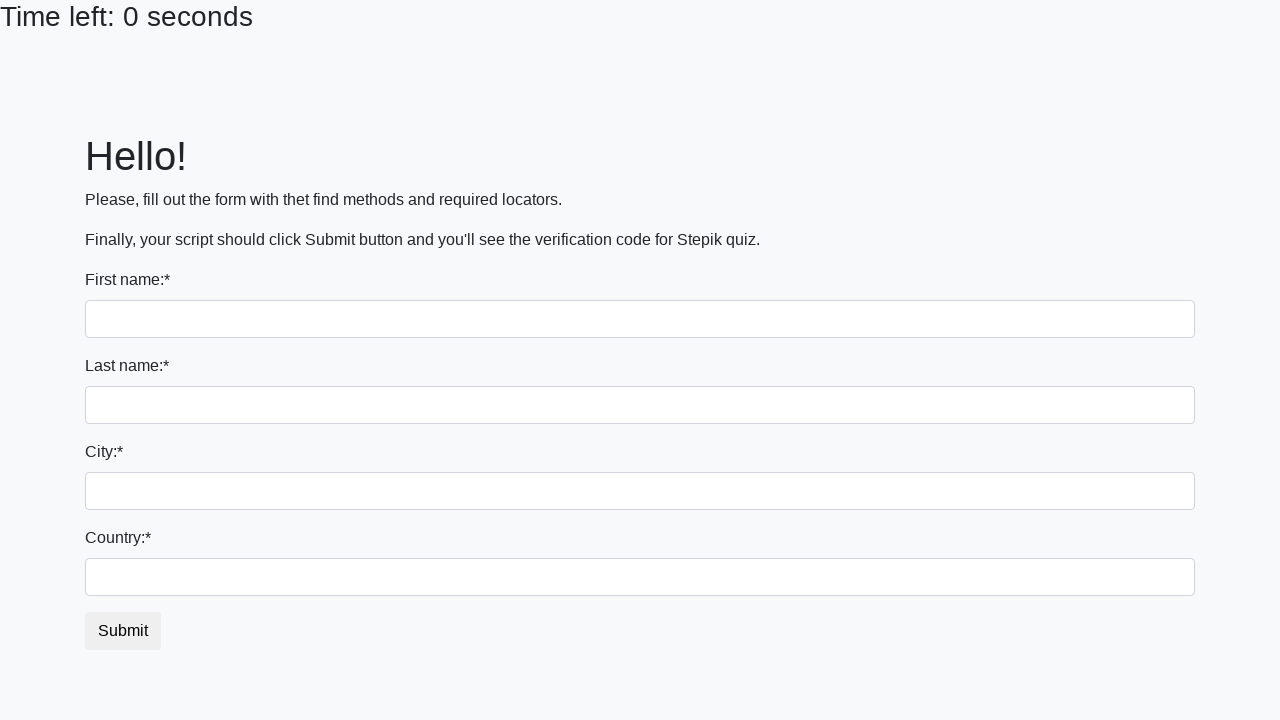